Navigates to Pepperfry website and locates the "Partner With Us" section to find and verify all links within that module

Starting URL: https://www.pepperfry.com/

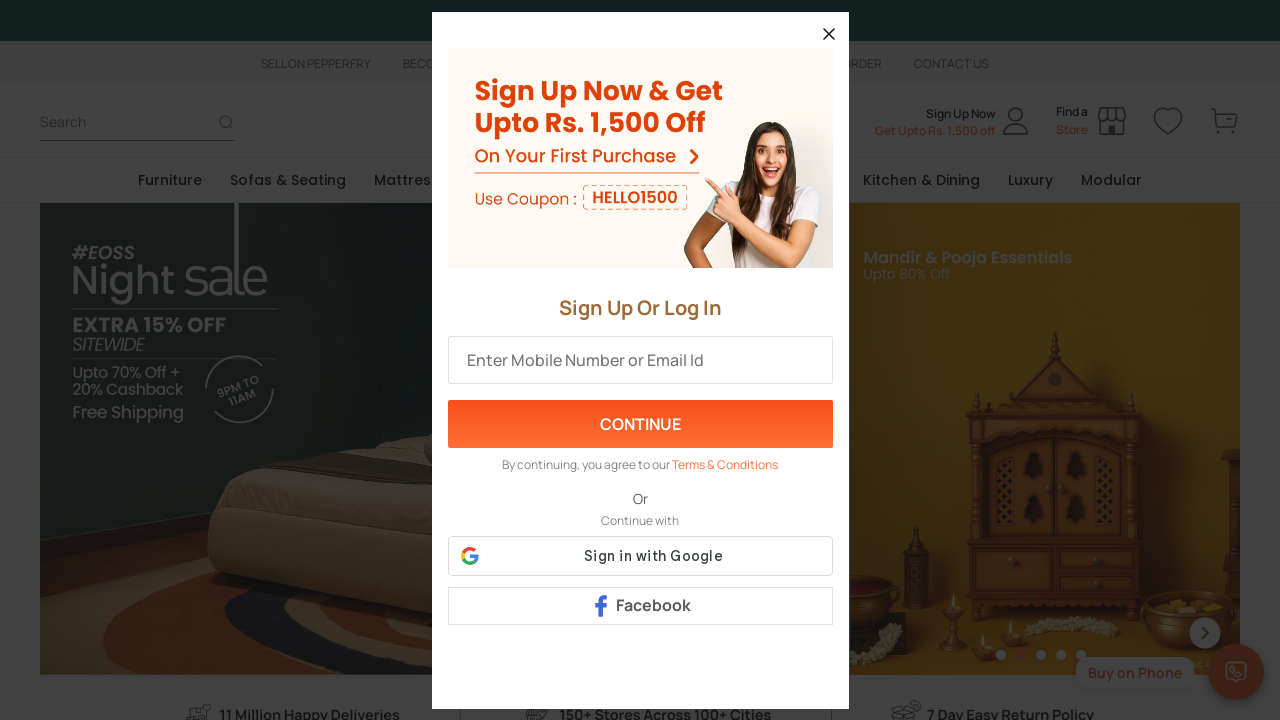

Navigated to Pepperfry website
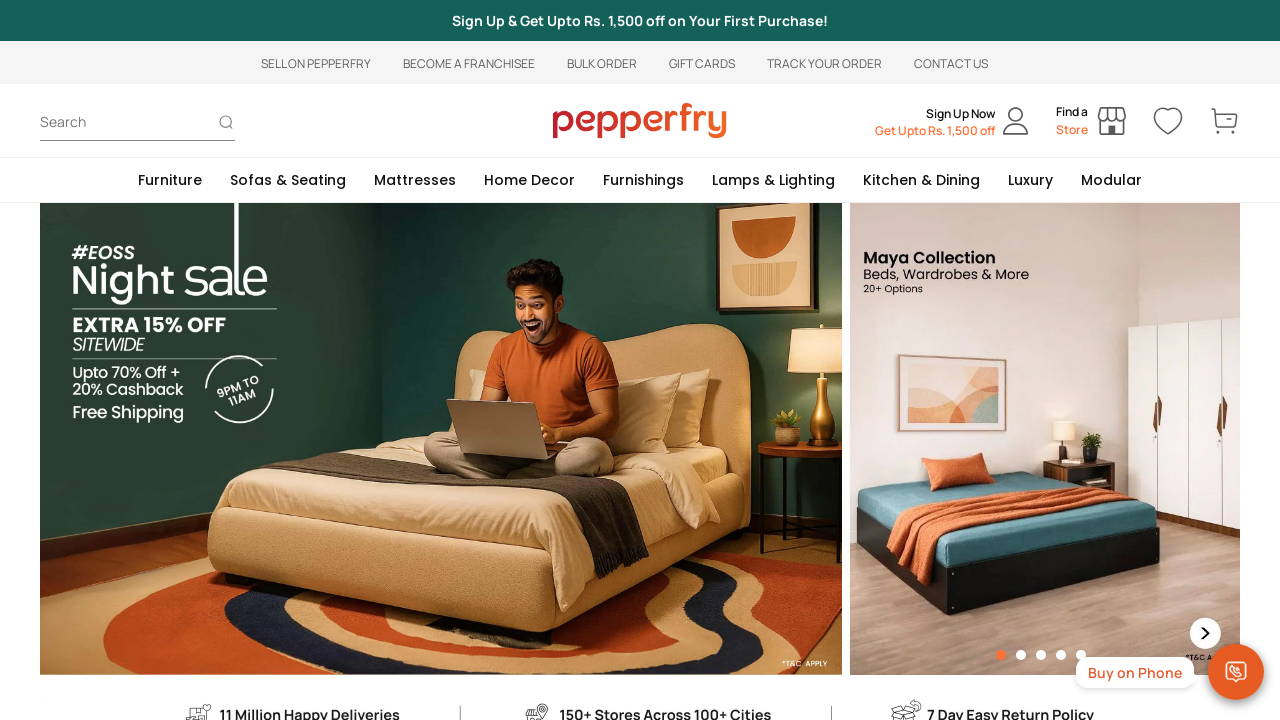

Partner With Us section loaded
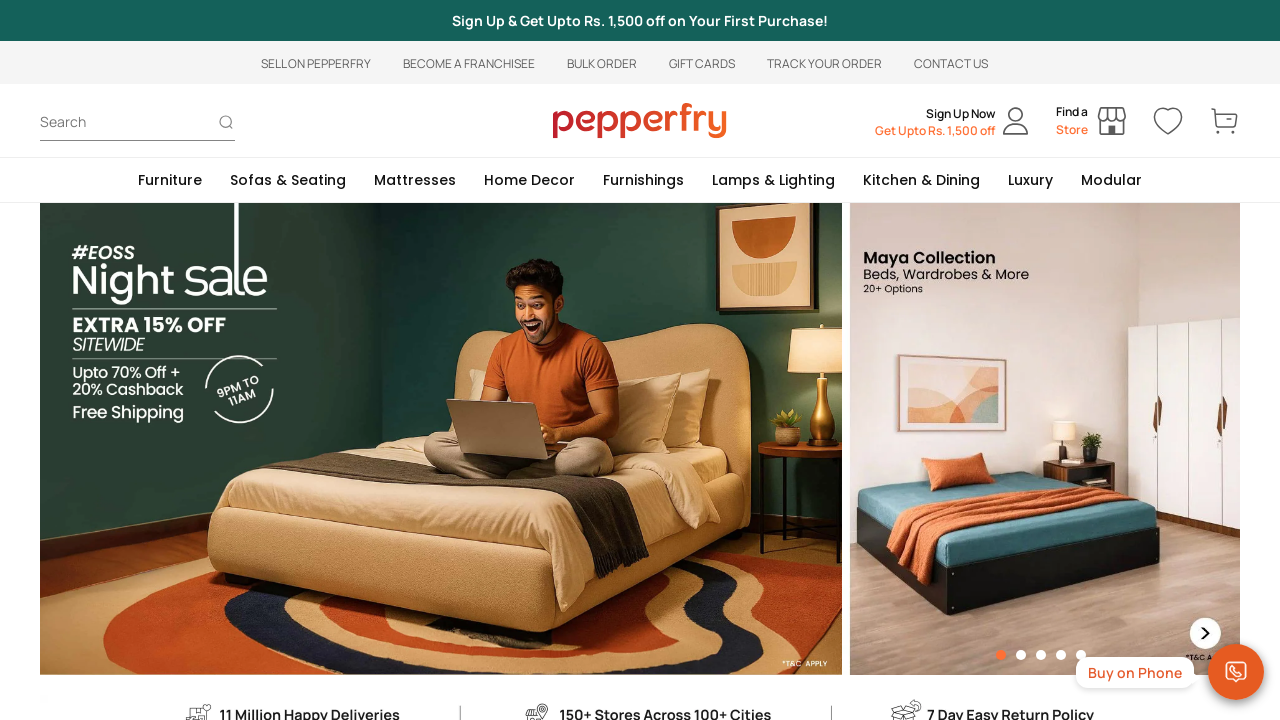

Located Partner With Us module
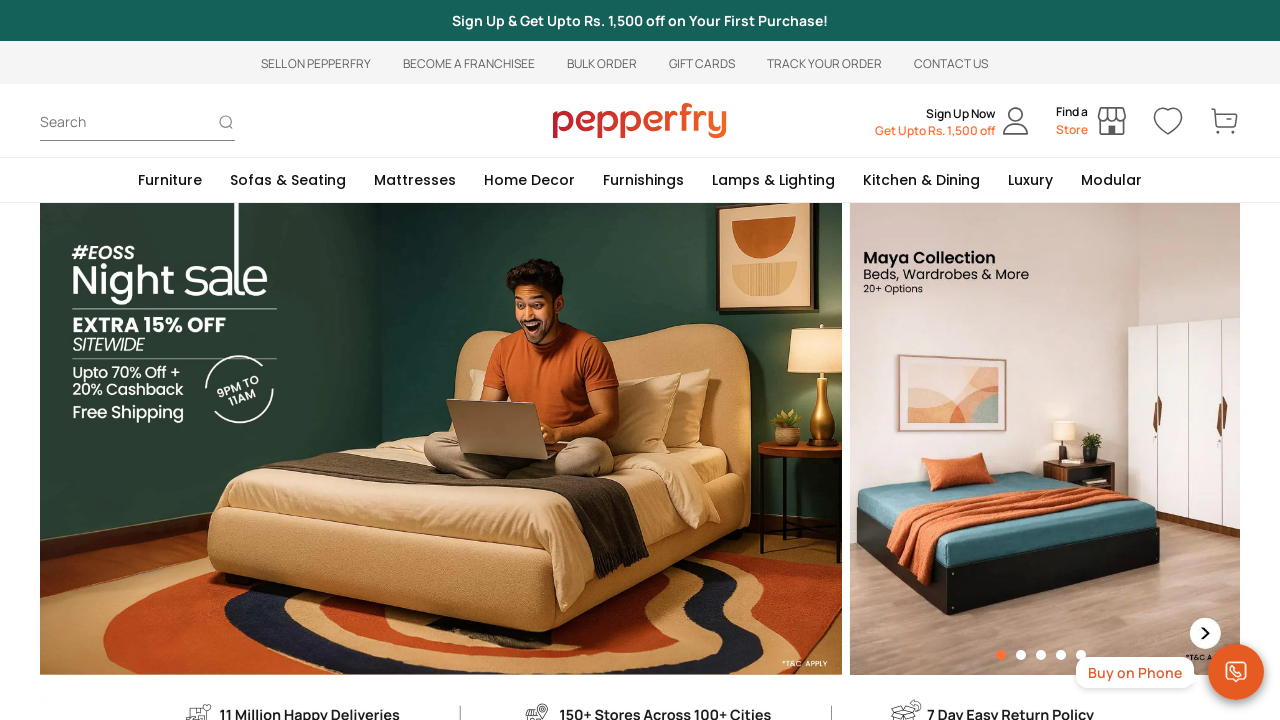

Retrieved all div elements from Partner With Us module - found 6 divs
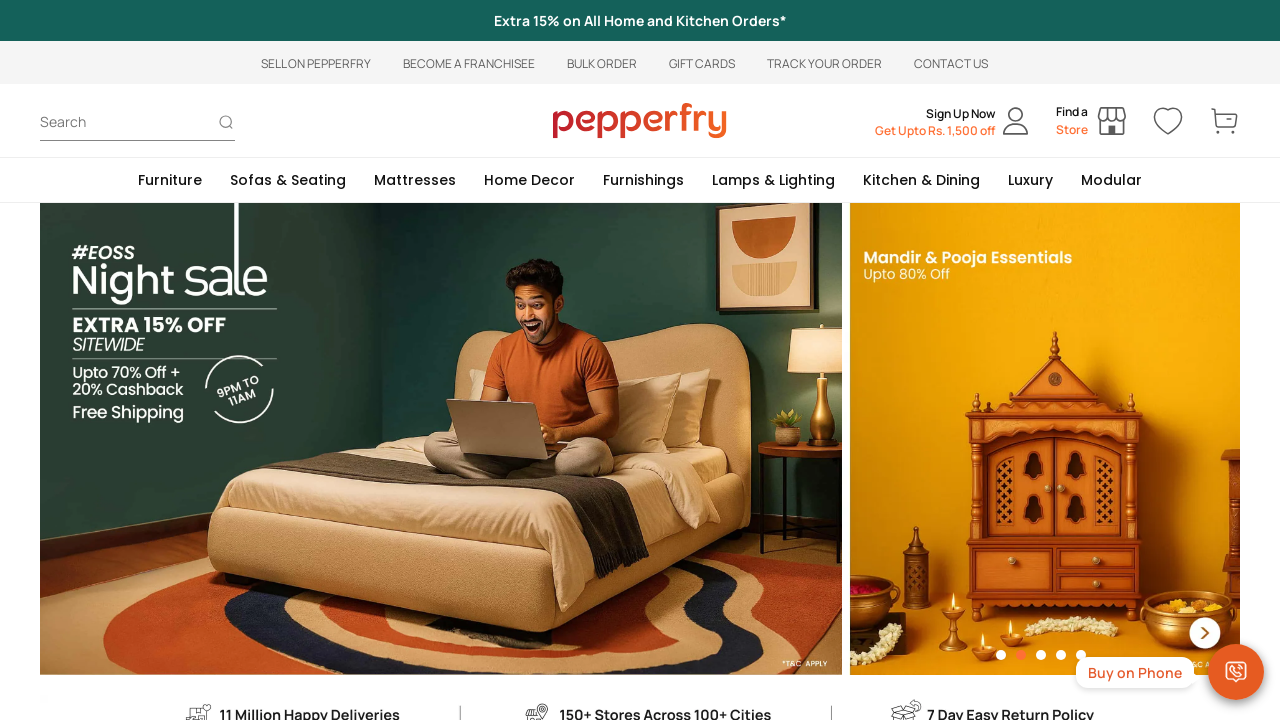

Verified that div elements are present in Partner With Us section
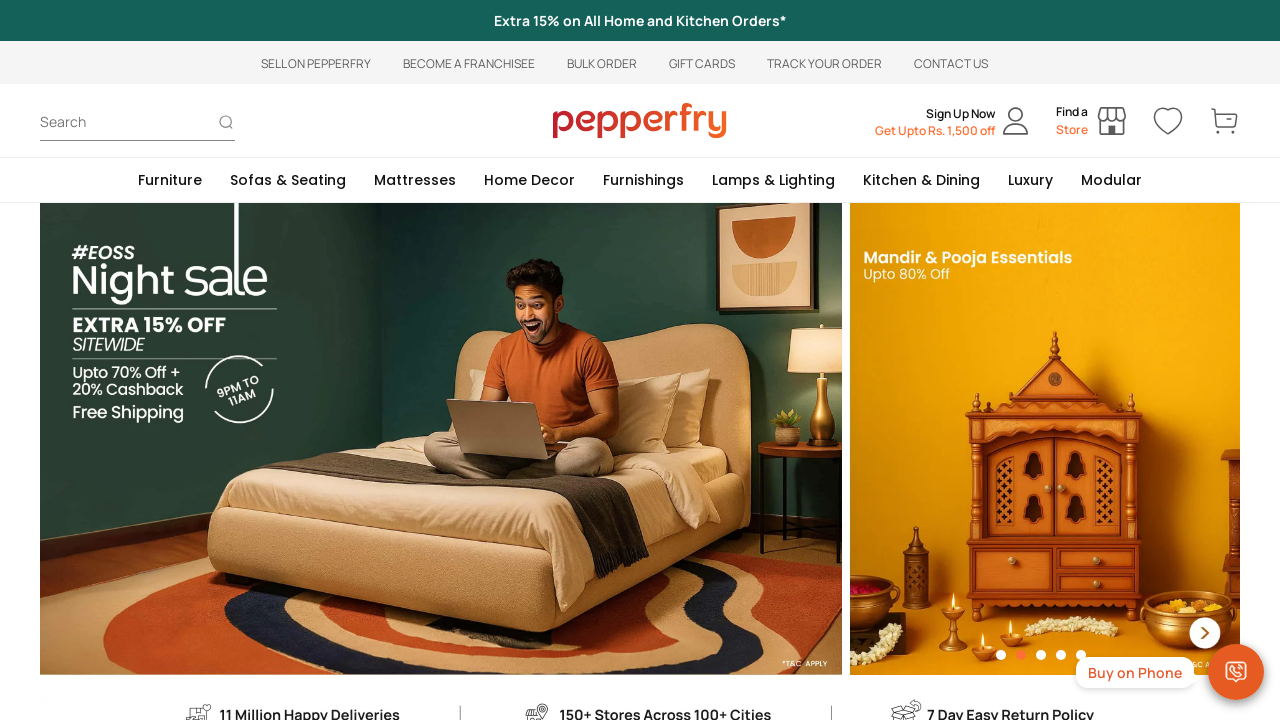

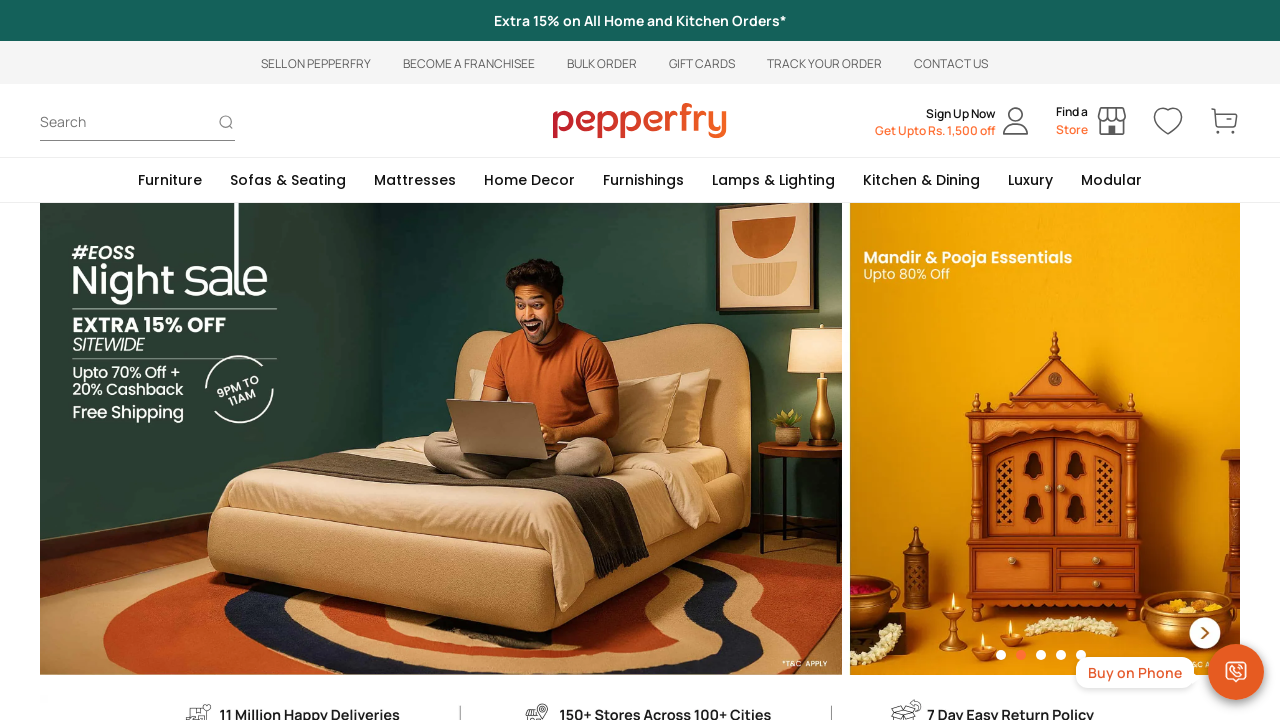